Tests navigation to Python talks section by clicking on the talks link and verifying podcast description appears

Starting URL: https://www.python.org/

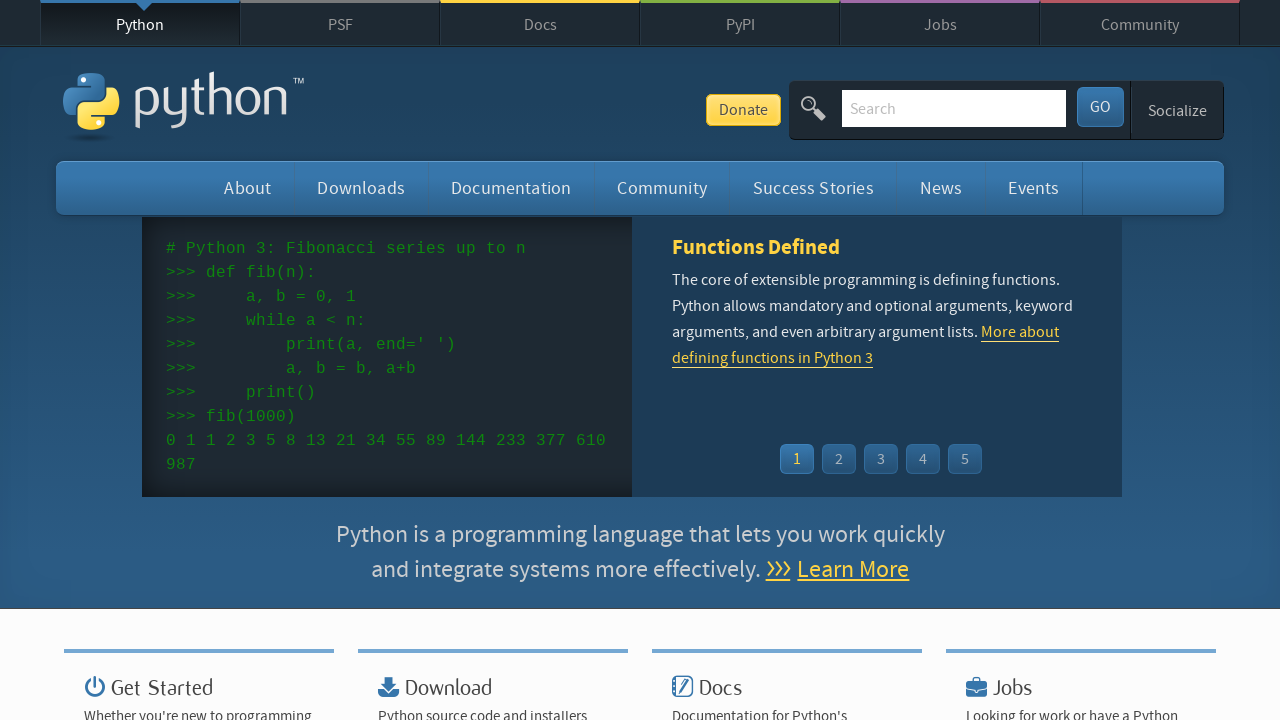

Clicked on talks link in navigation at (542, 360) on #container > li:nth-child(3) > ul > li:nth-child(2) > a
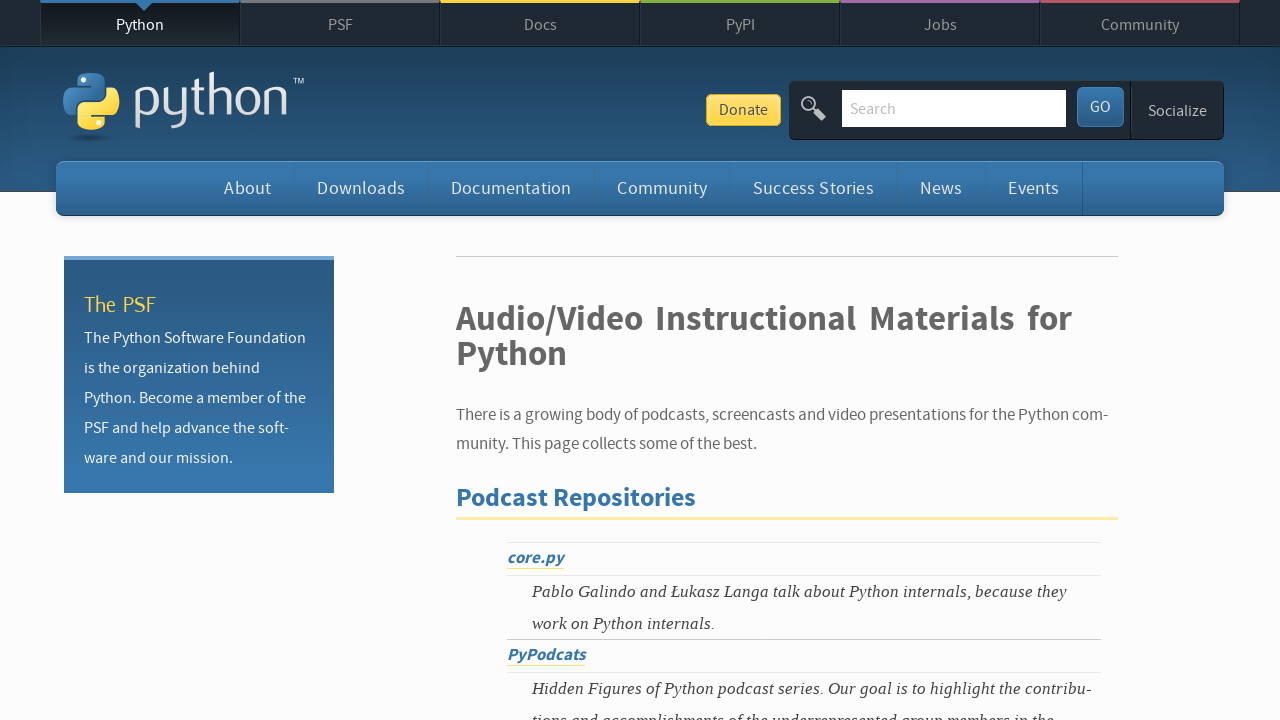

Podcast description appeared on page
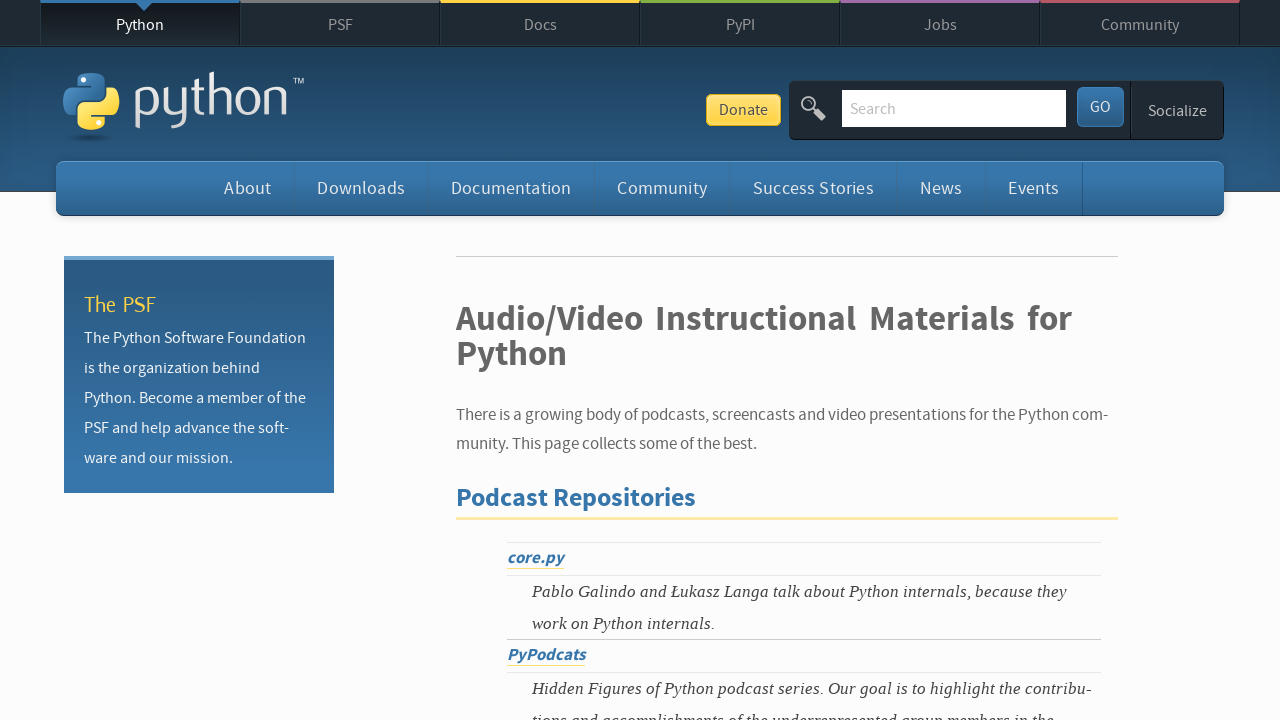

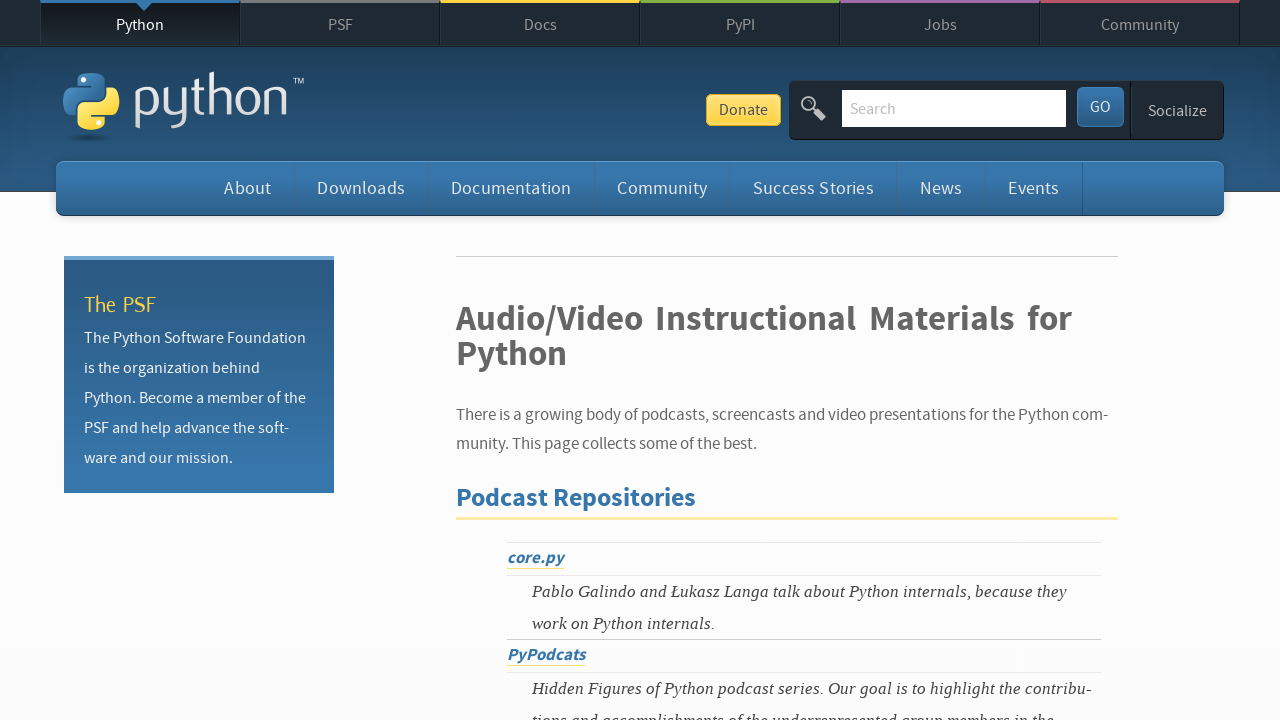